Tests a demo page by verifying element presence, typing in a textarea, and clicking a button that changes text color from green to purple

Starting URL: https://seleniumbase.io/demo_page

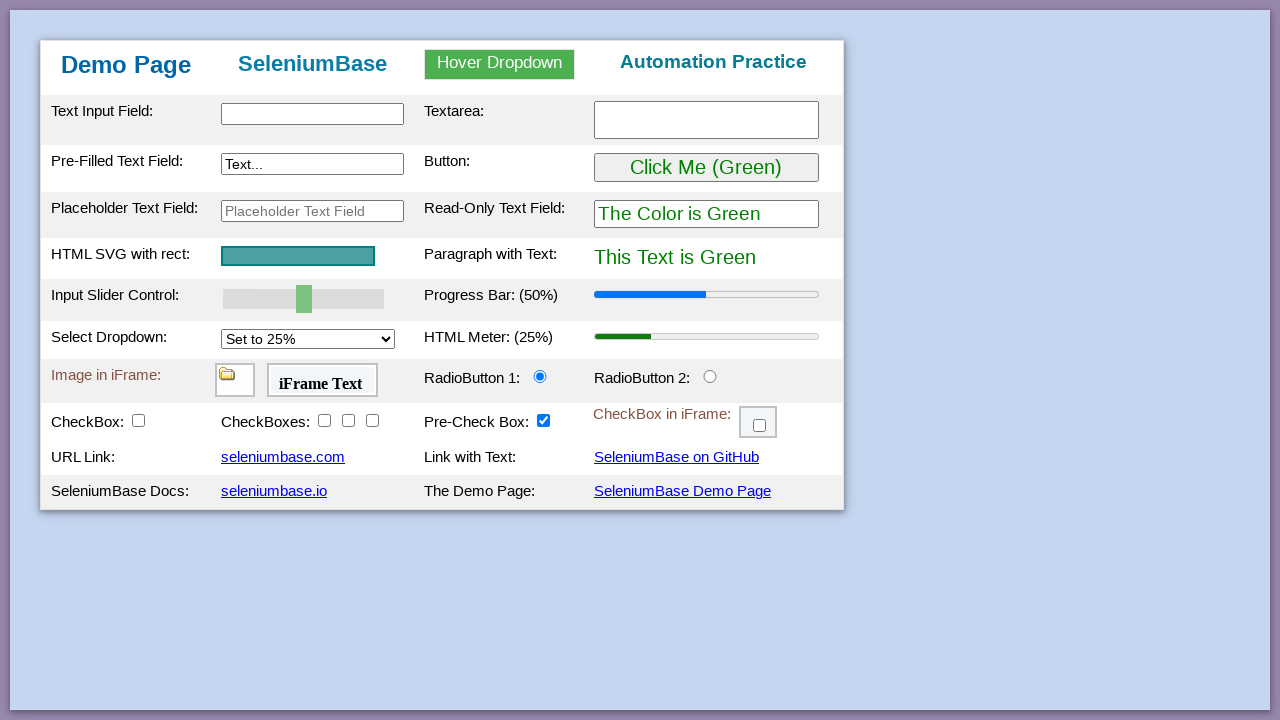

Waited for text input element to load
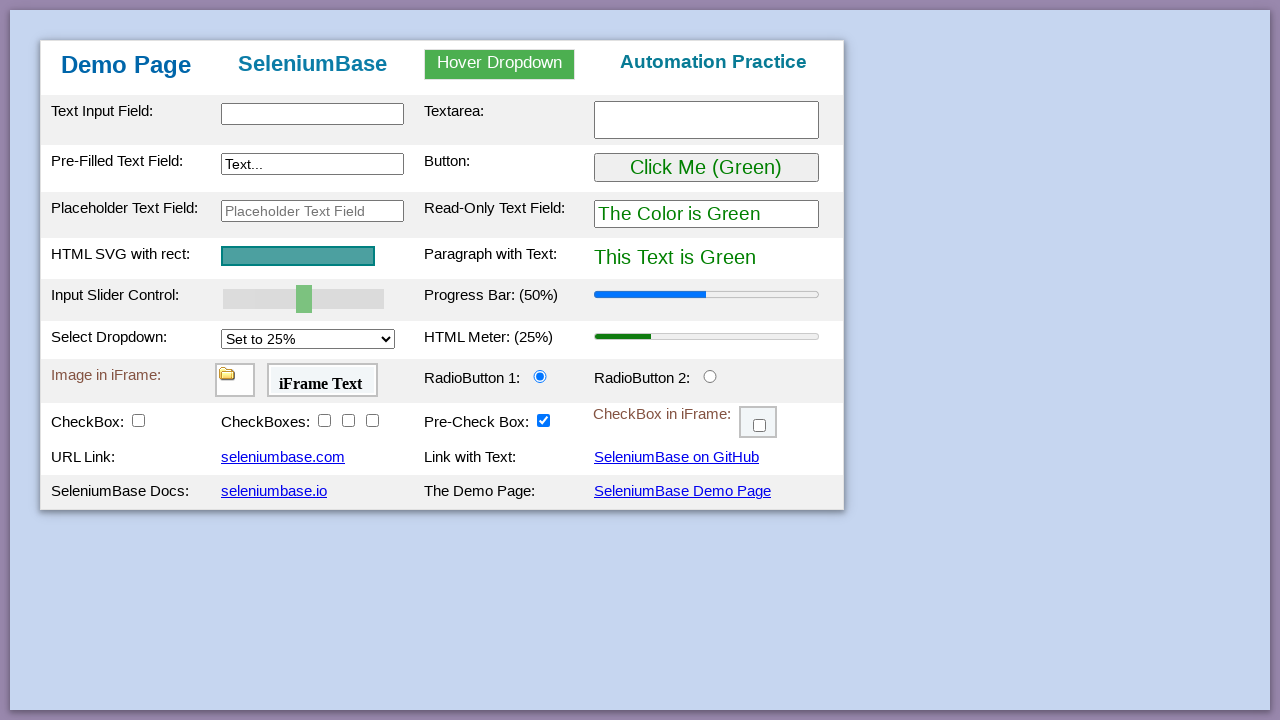

Filled textarea with 'Automated' on #myTextarea
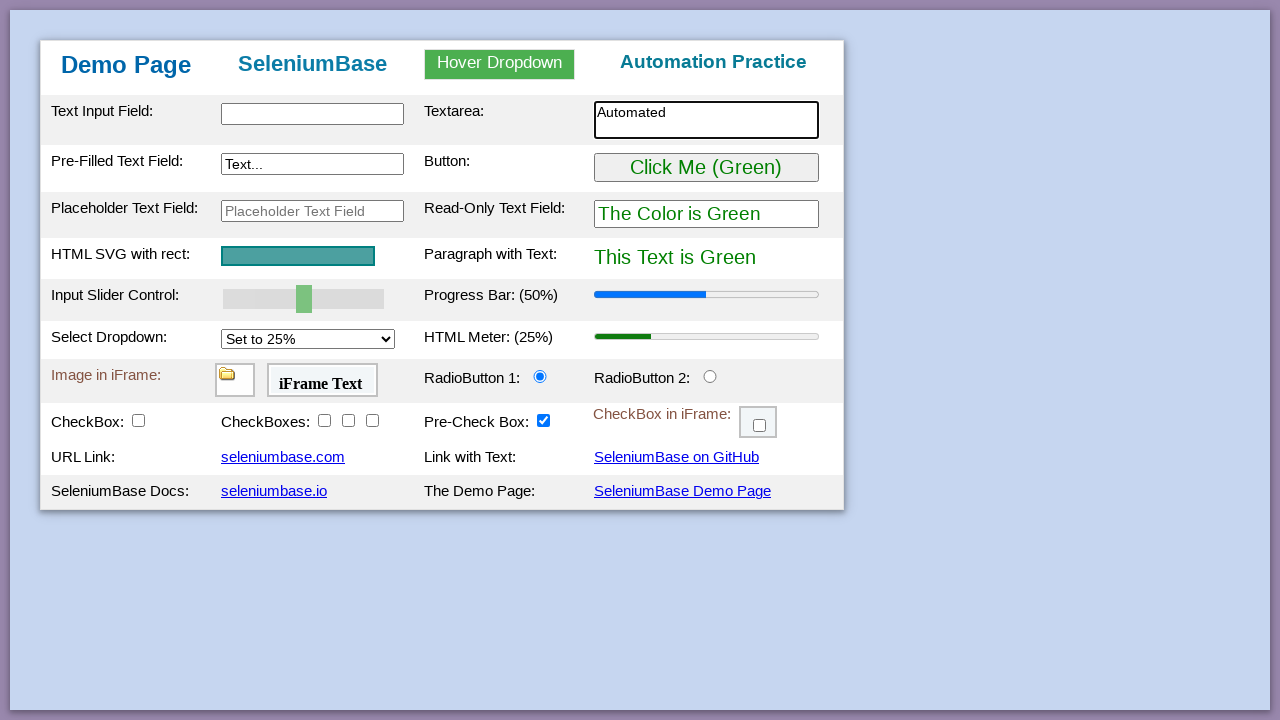

Verified text color is green
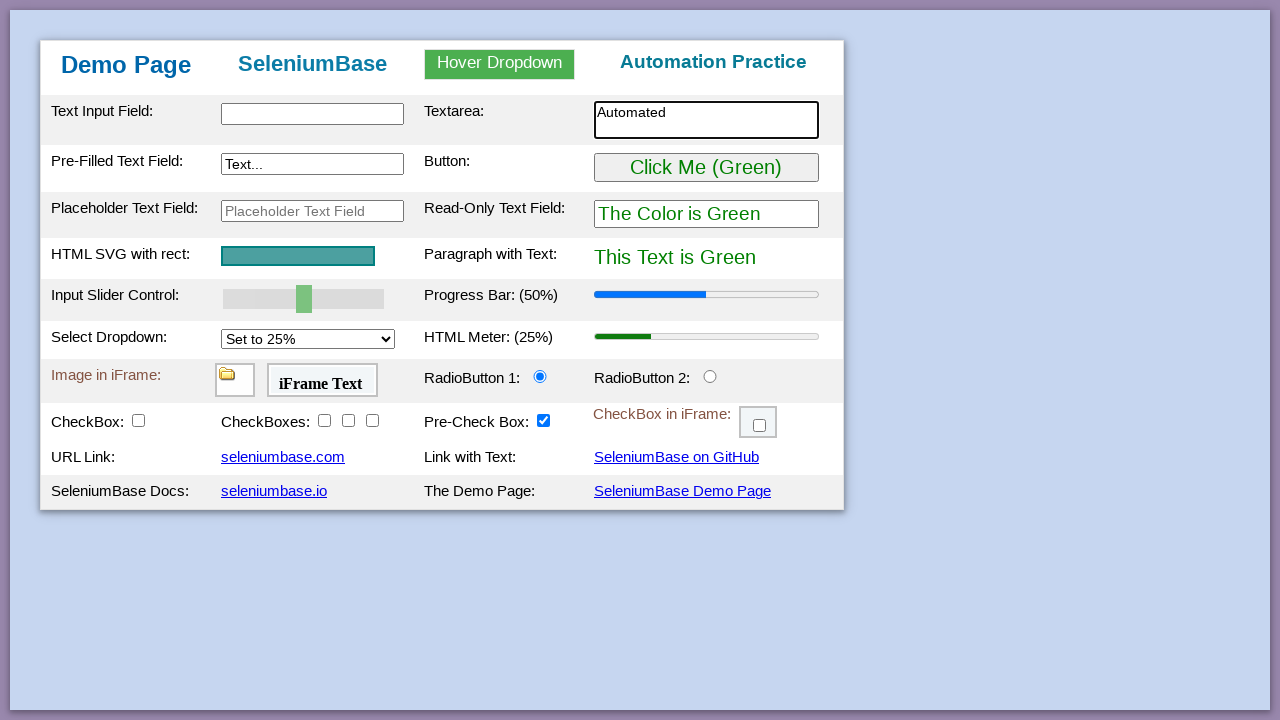

Clicked button to change text color at (706, 168) on #myButton
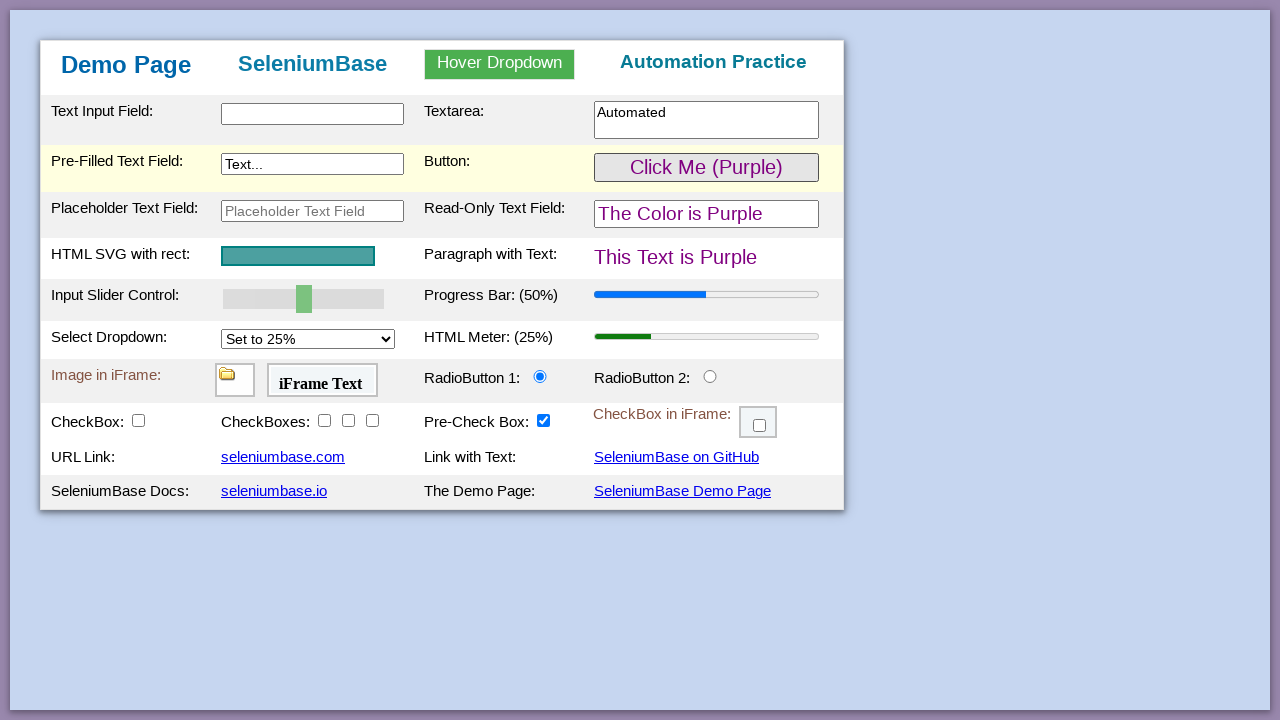

Verified text color changed to purple
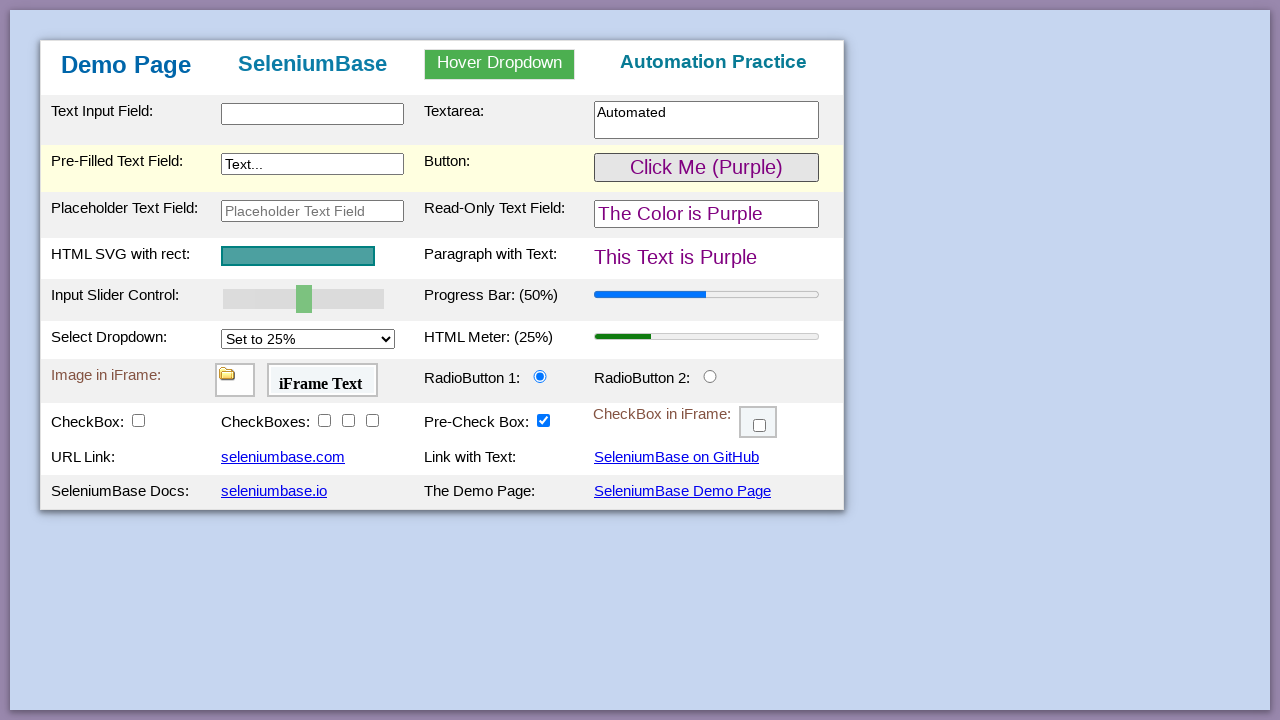

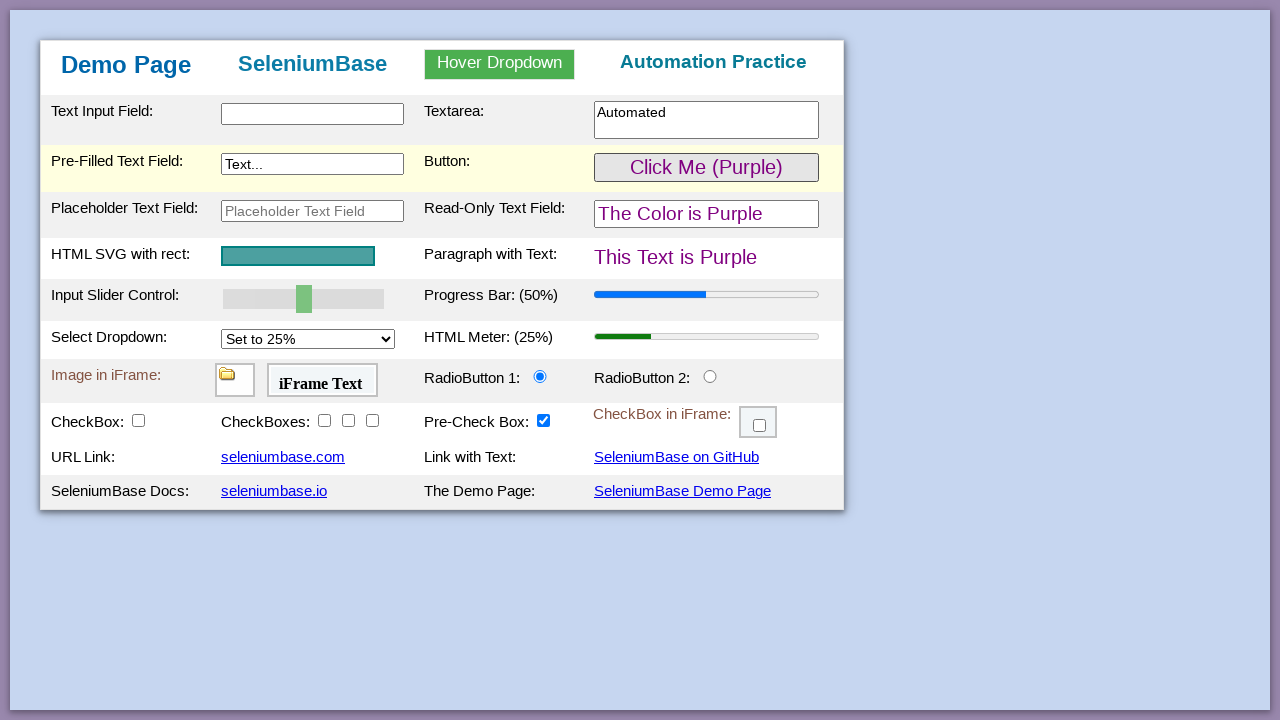